Tests JavaScript alert handling by clicking a button that triggers a normal alert, accepting the alert, and verifying the result message is displayed

Starting URL: https://the-internet.herokuapp.com/javascript_alerts

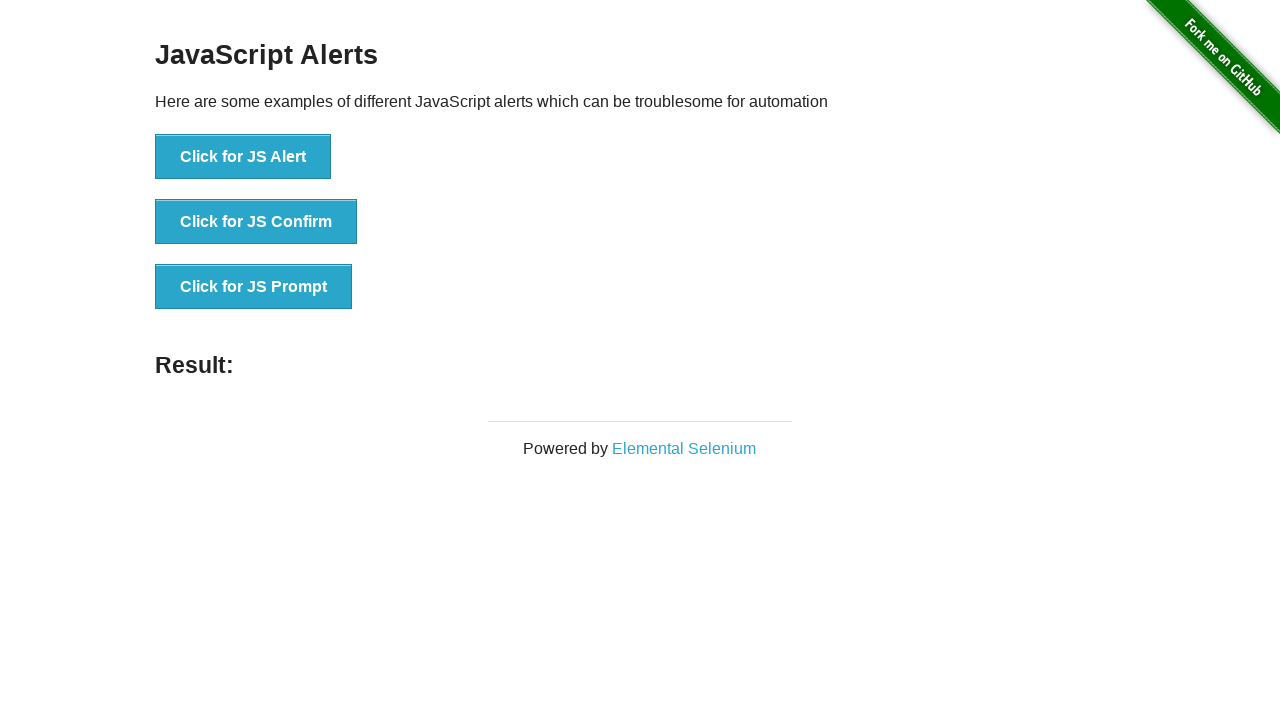

Clicked button to trigger JavaScript alert at (243, 157) on xpath=//button[@onclick='jsAlert()']
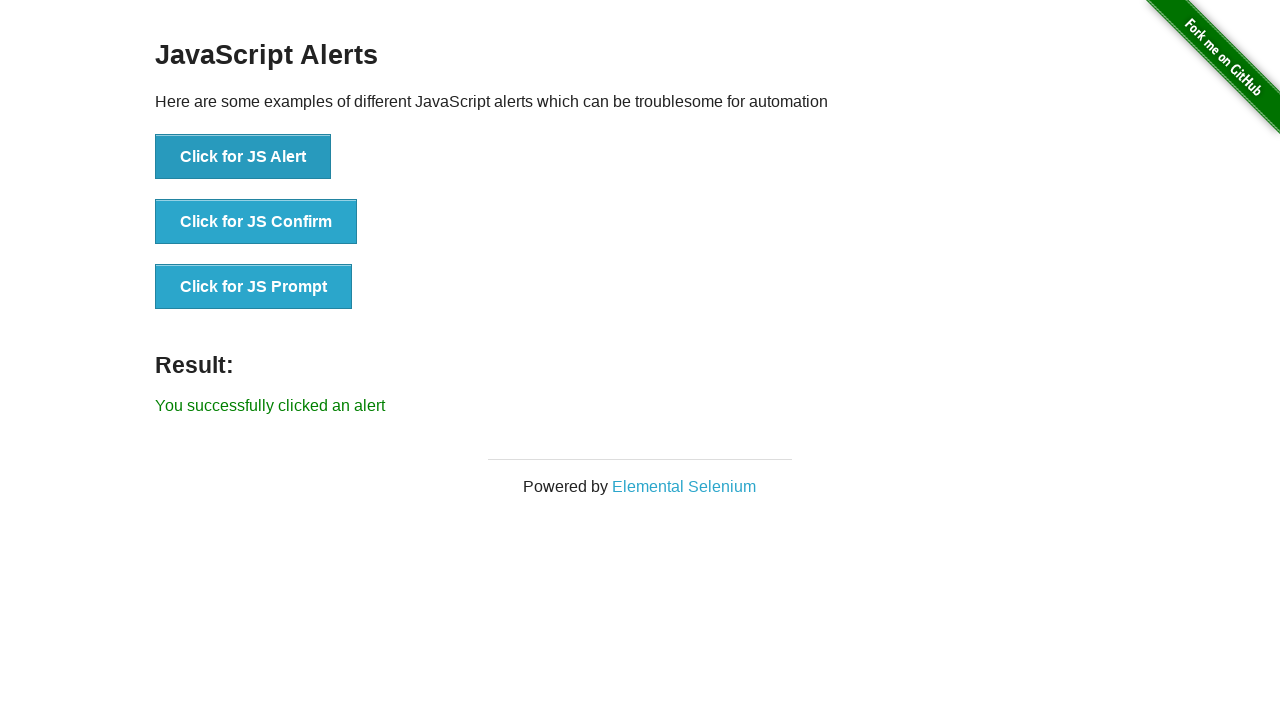

Set up dialog handler to accept alerts
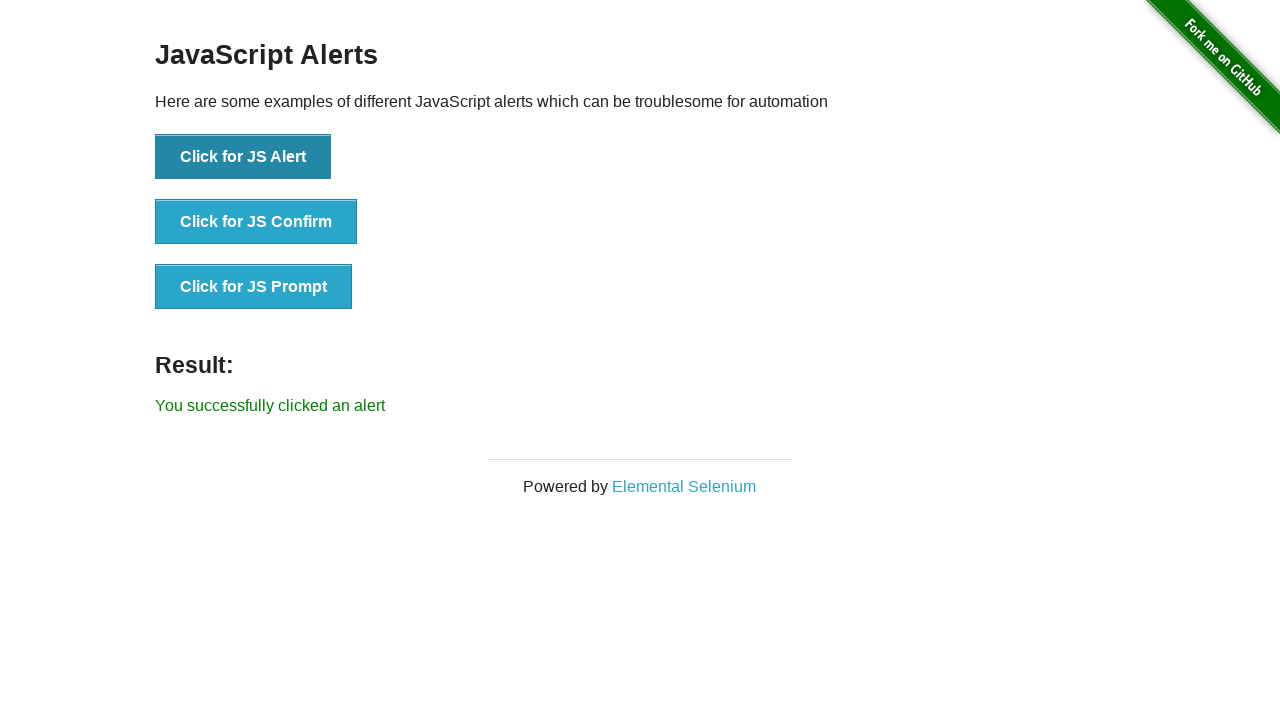

Waited 1 second for alert to be processed
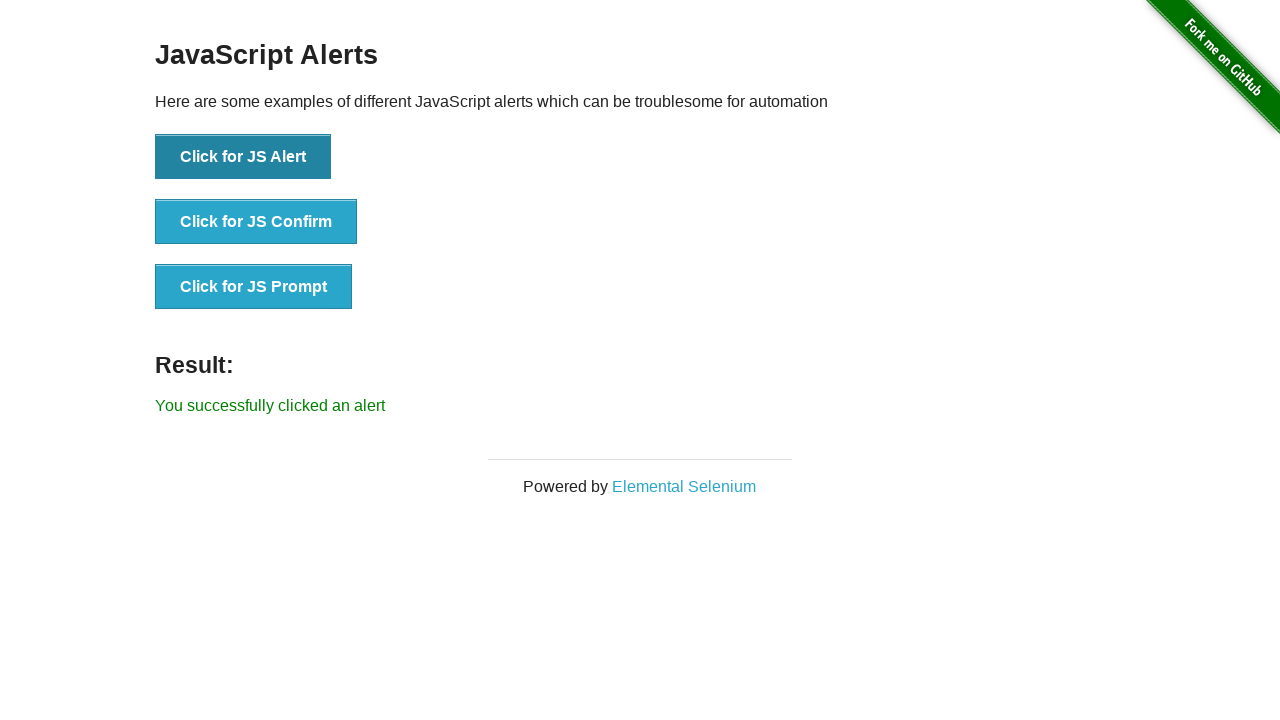

Clicked button again to trigger alert with handler active at (243, 157) on xpath=//button[@onclick='jsAlert()']
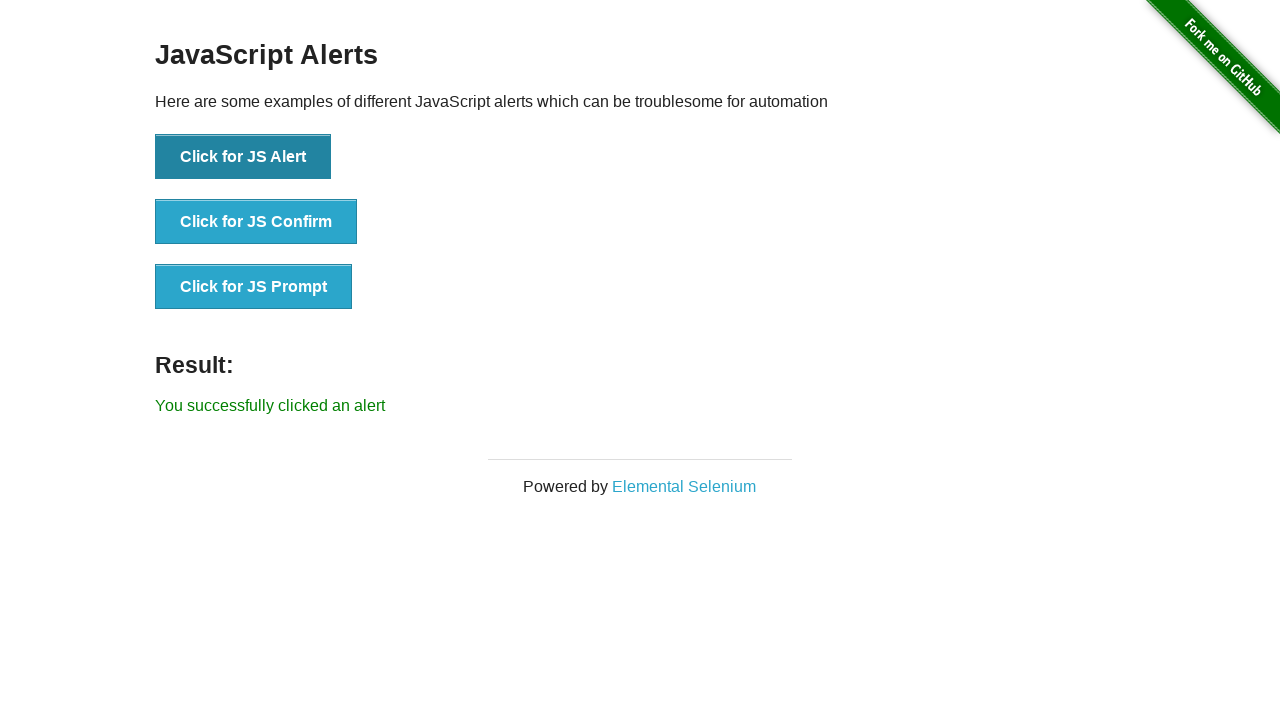

Result message element loaded on page
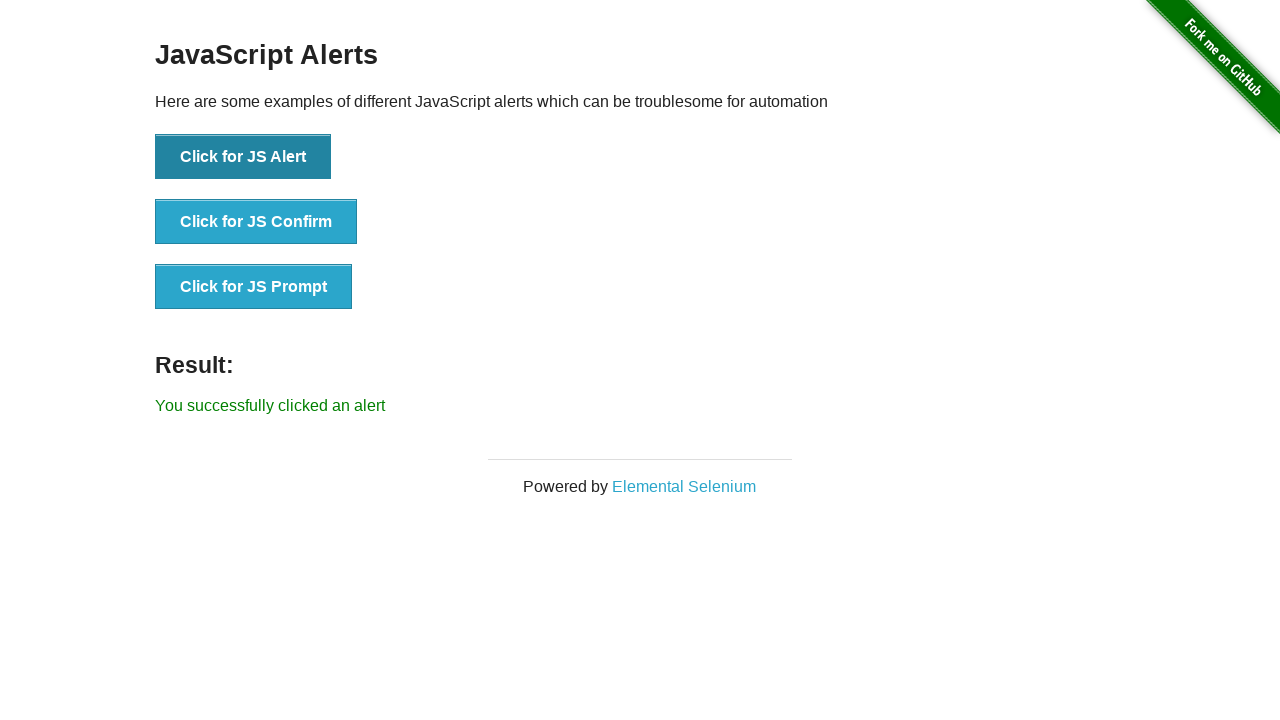

Verified result element is visible and ready
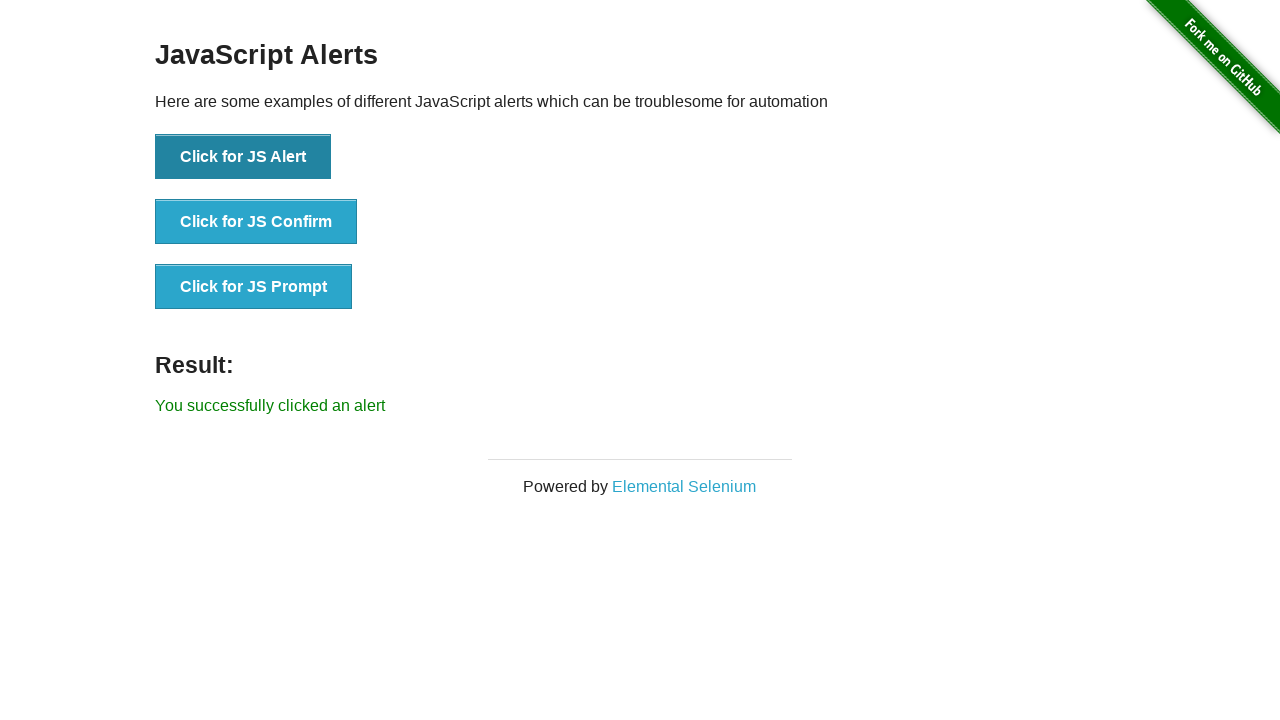

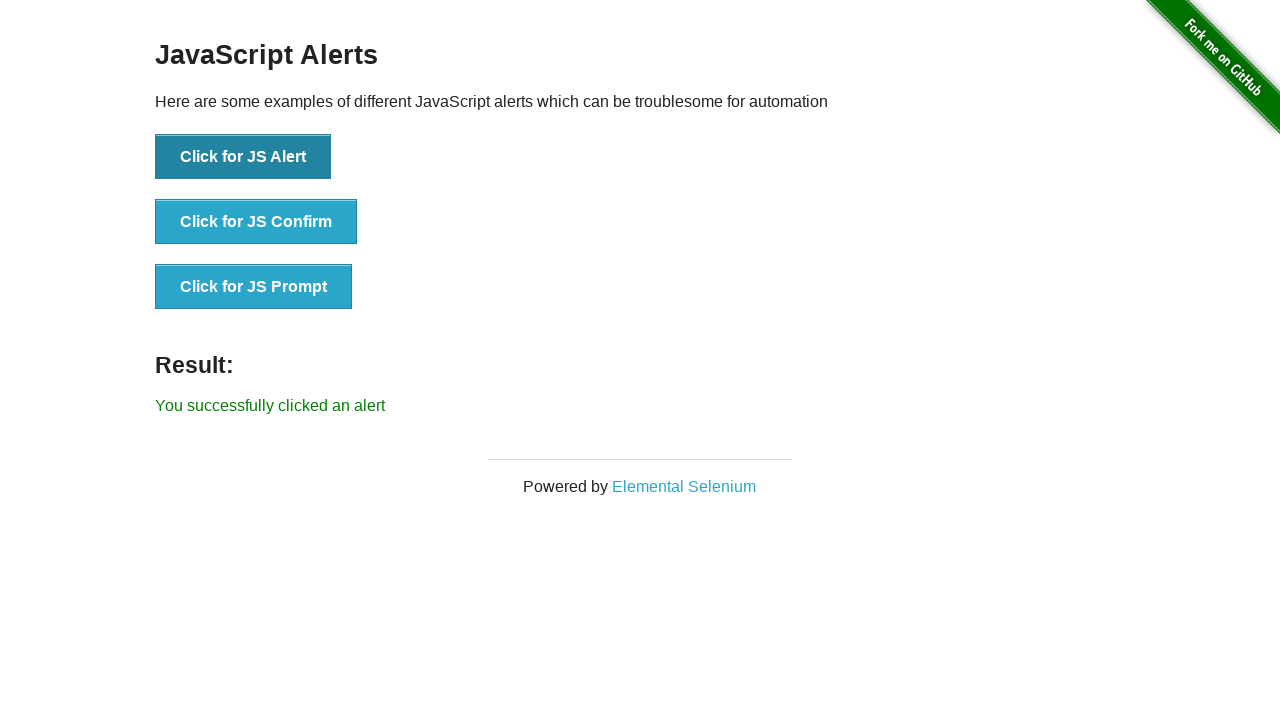